Tests submitting an RNA sequence to RNAComposer web service by filling in the sequence textarea and clicking the submit button, then verifying the results page loads with a download link.

Starting URL: https://rnacomposer.cs.put.poznan.pl/

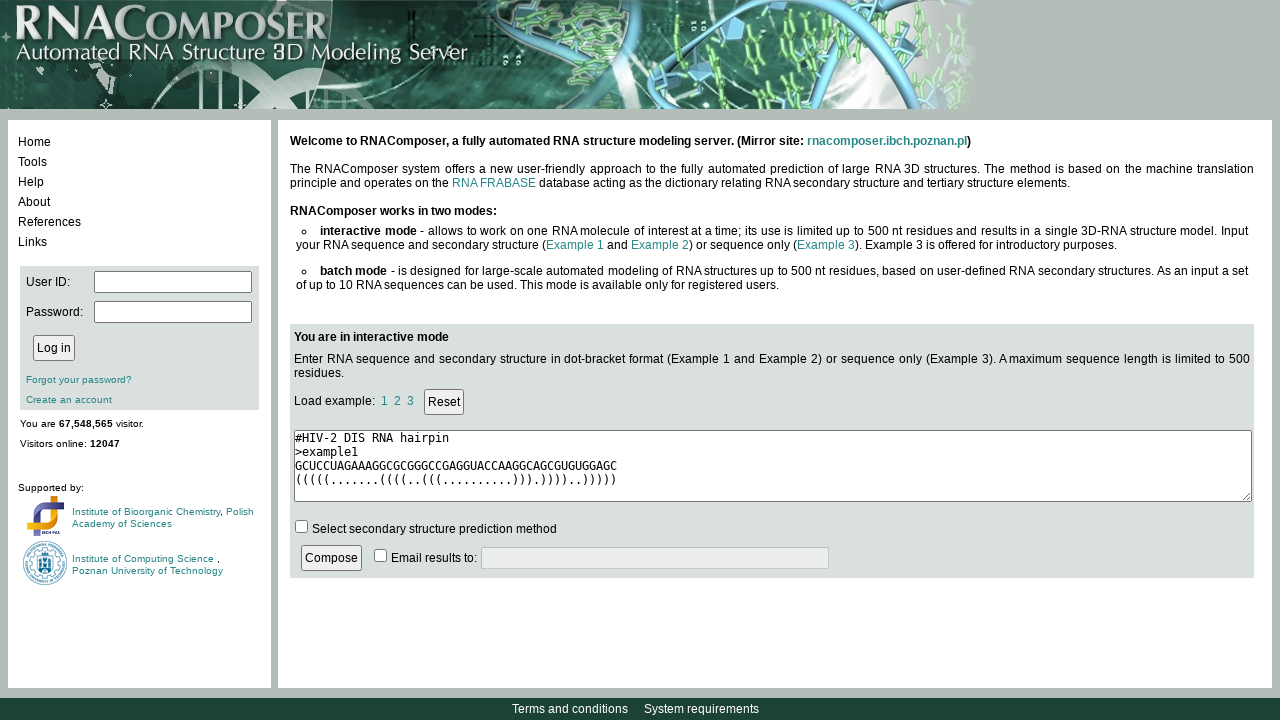

Filled RNA sequence textarea with test sequence on xpath=/html/body/table/tbody/tr[2]/td[2]/div/table/tbody/tr/td/div/table/tbody/t
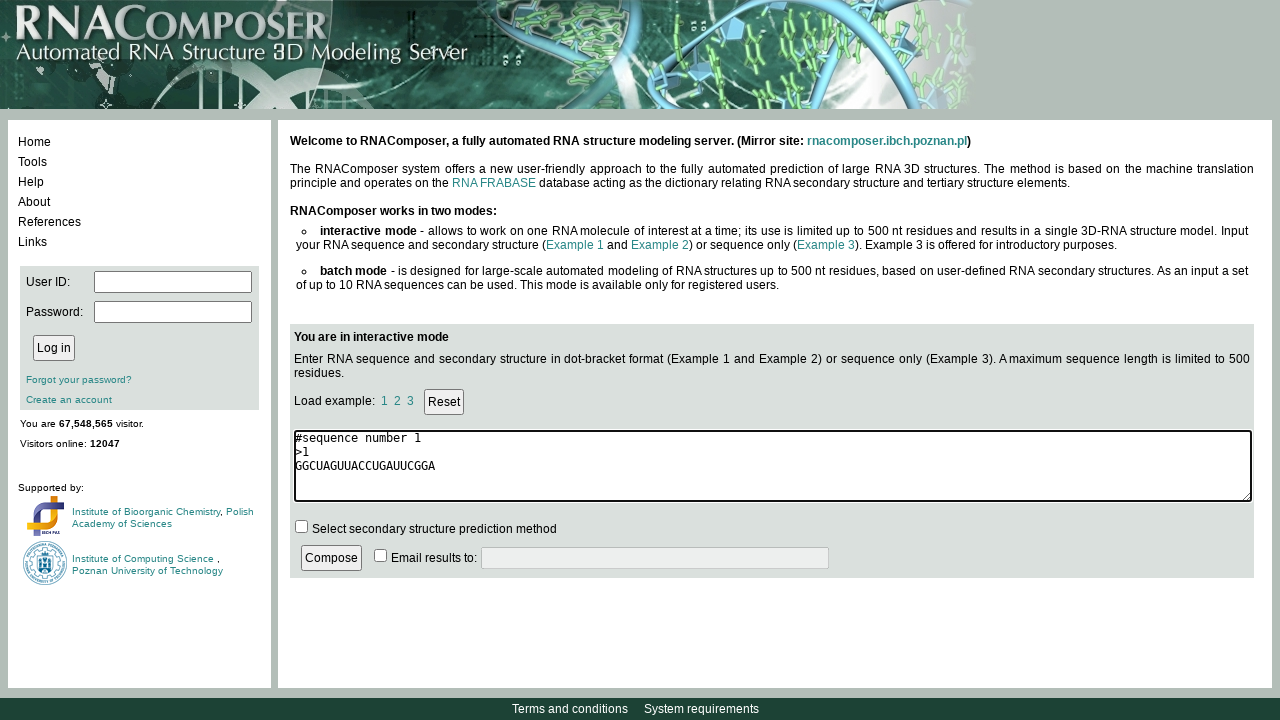

Clicked submit button to process RNA sequence at (332, 558) on xpath=/html/body/table/tbody/tr[2]/td[2]/div/table/tbody/tr/td/div/table/tbody/t
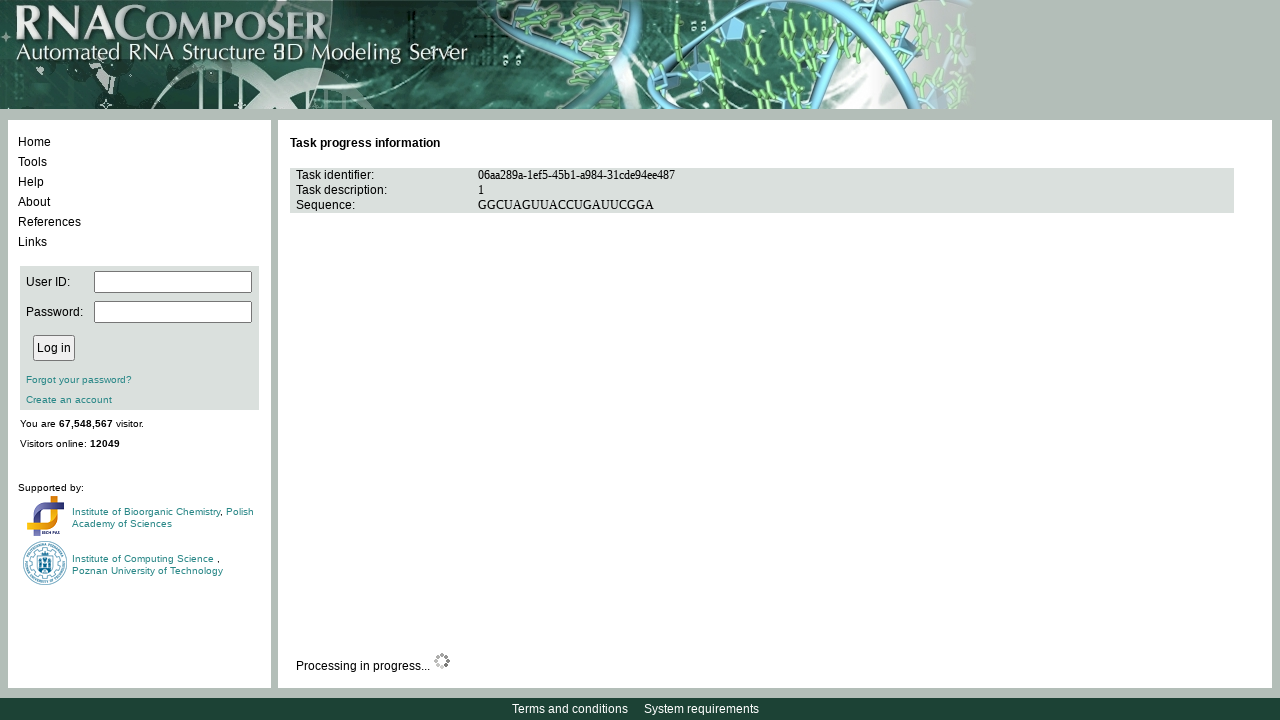

Results page loaded with download link available
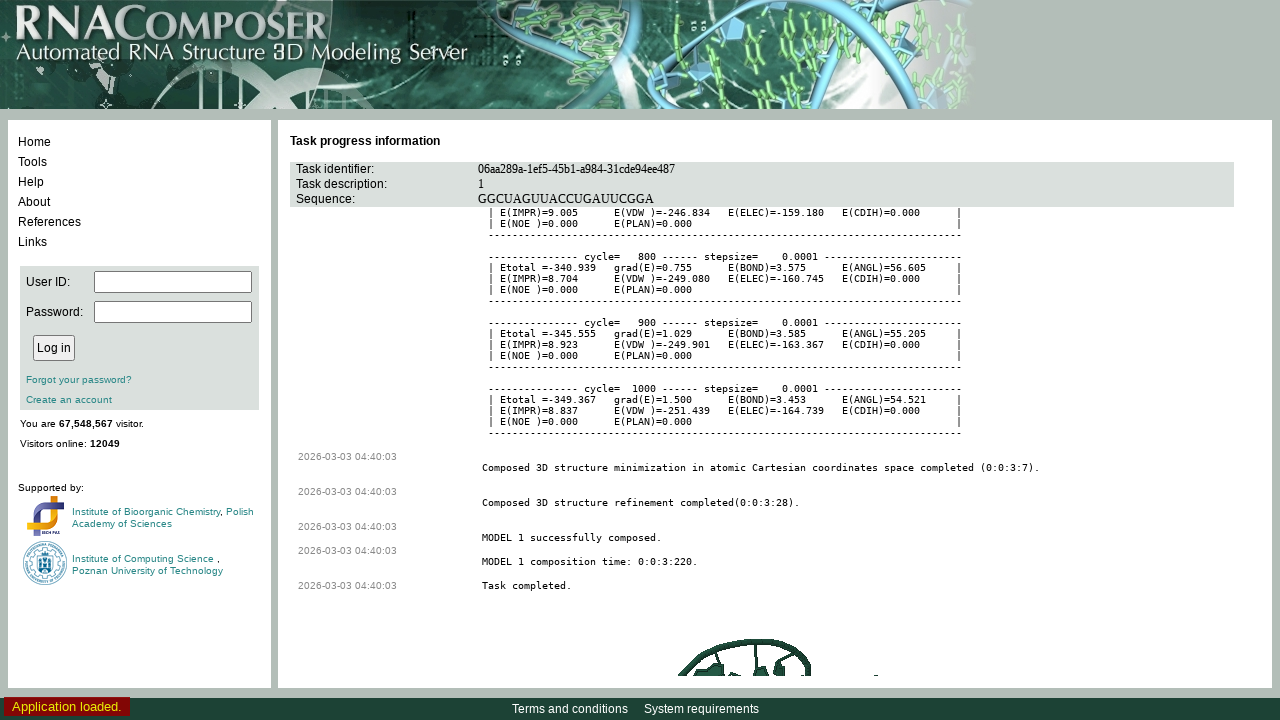

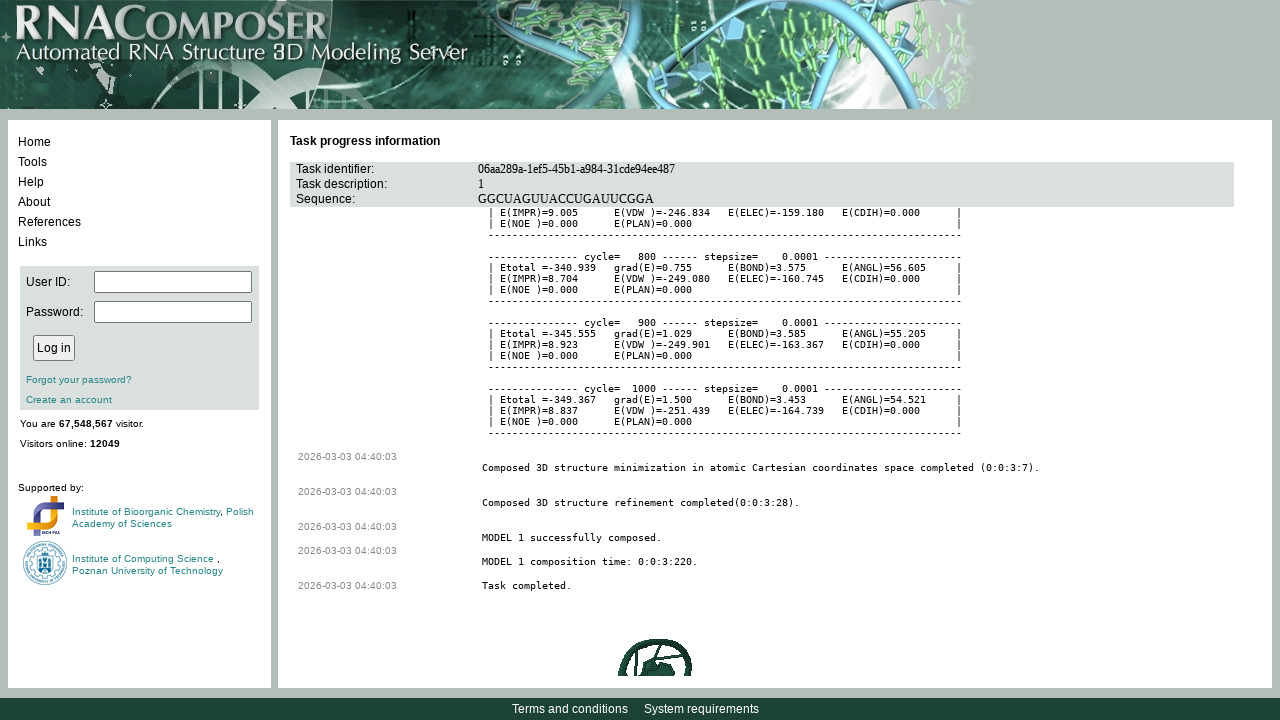